Tests radio button selection functionality by clicking three different radio buttons using different locator strategies (id, CSS selector, and XPath)

Starting URL: https://formy-project.herokuapp.com/radiobutton

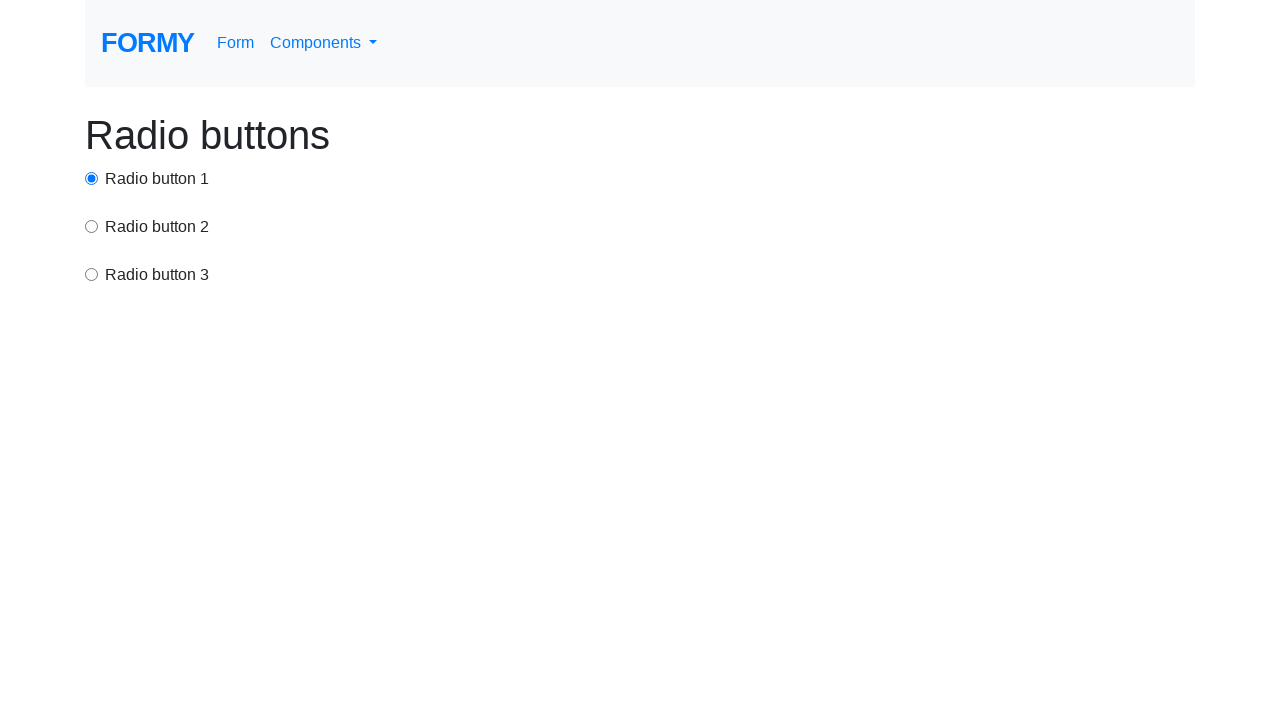

Clicked first radio button using id locator at (92, 178) on #radio-button-1
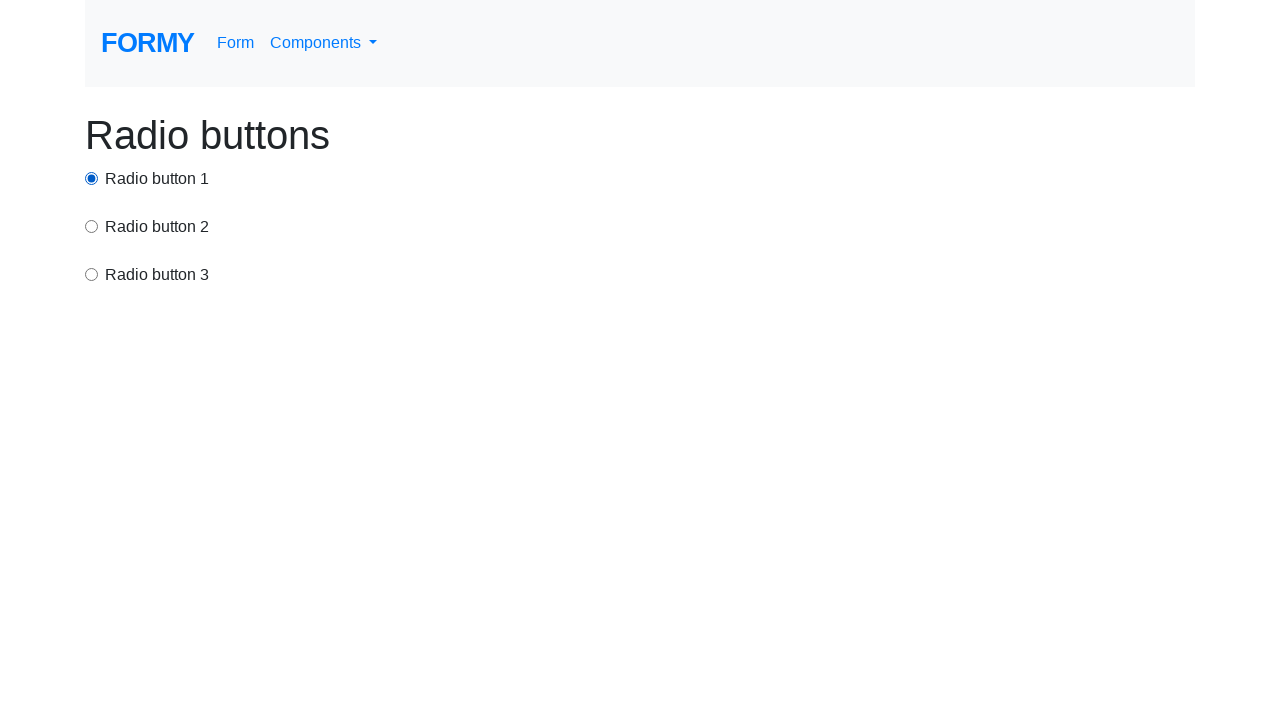

Clicked second radio button using CSS selector at (92, 226) on input[value='option2']
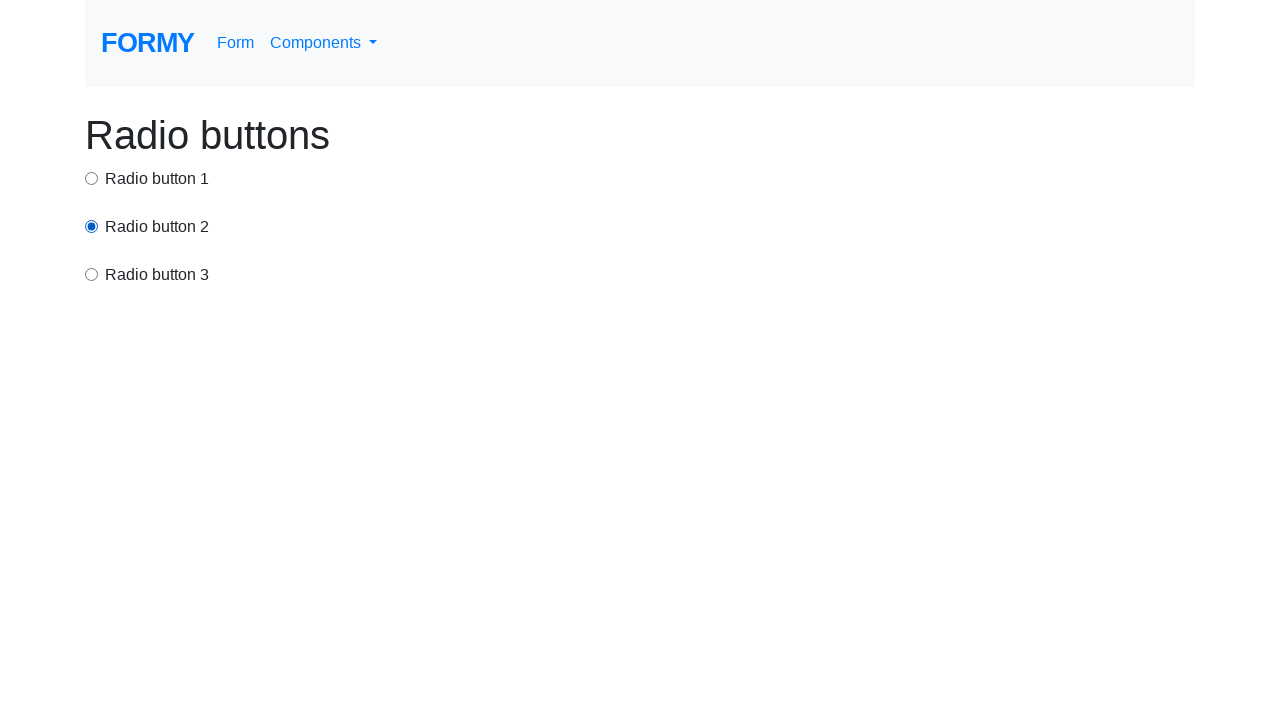

Clicked third radio button using XPath locator at (92, 274) on xpath=/html/body/div/div[3]/input
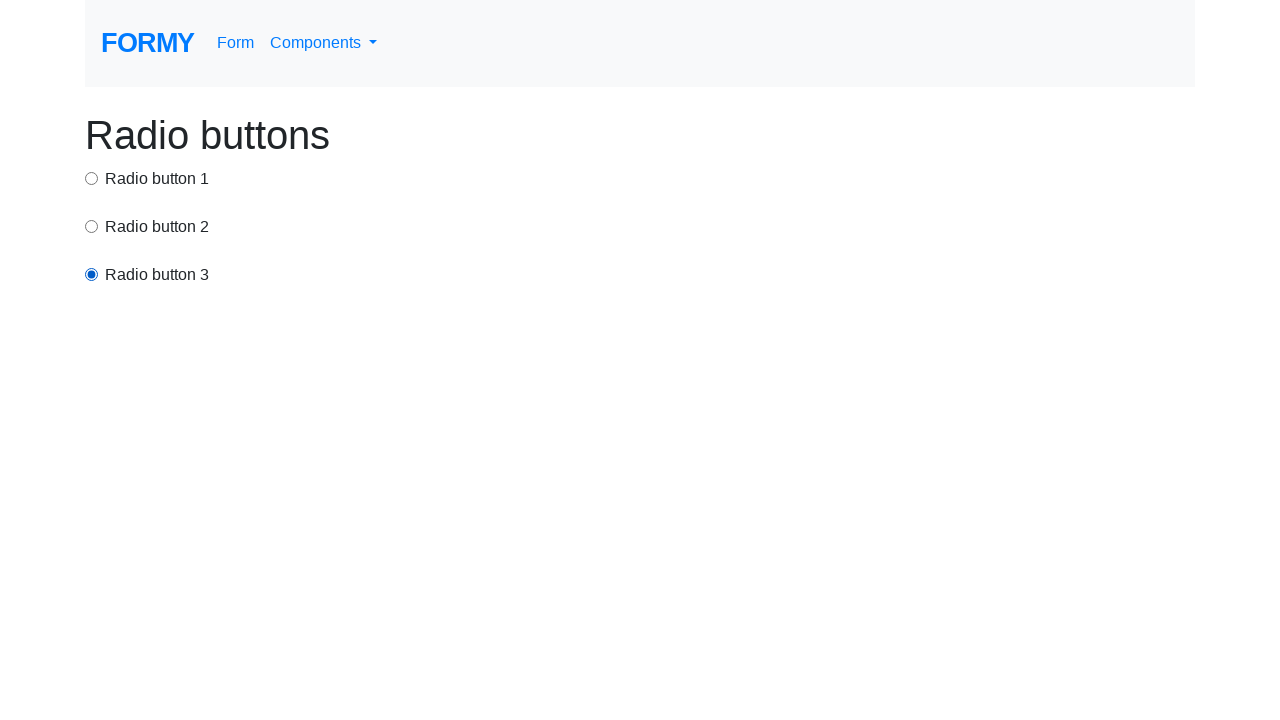

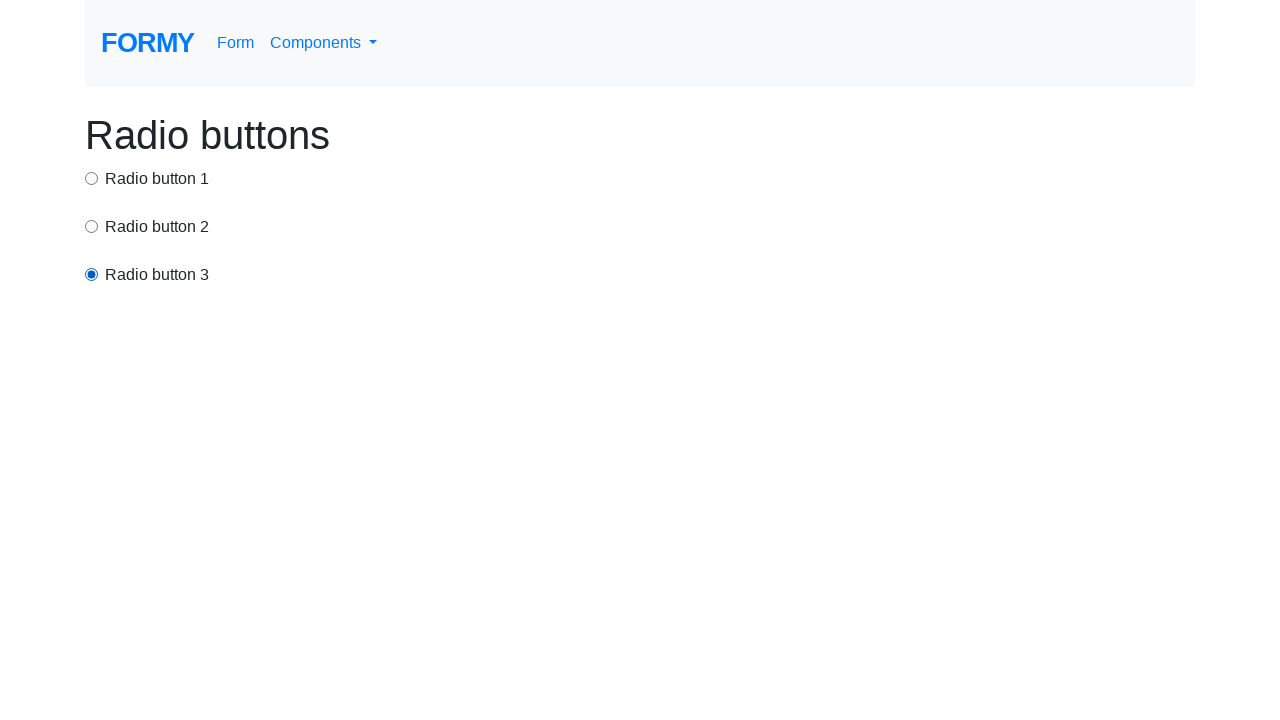